Tests navigation to the second page and verifies it contains more than 5 authors

Starting URL: https://quotes.toscrape.com/

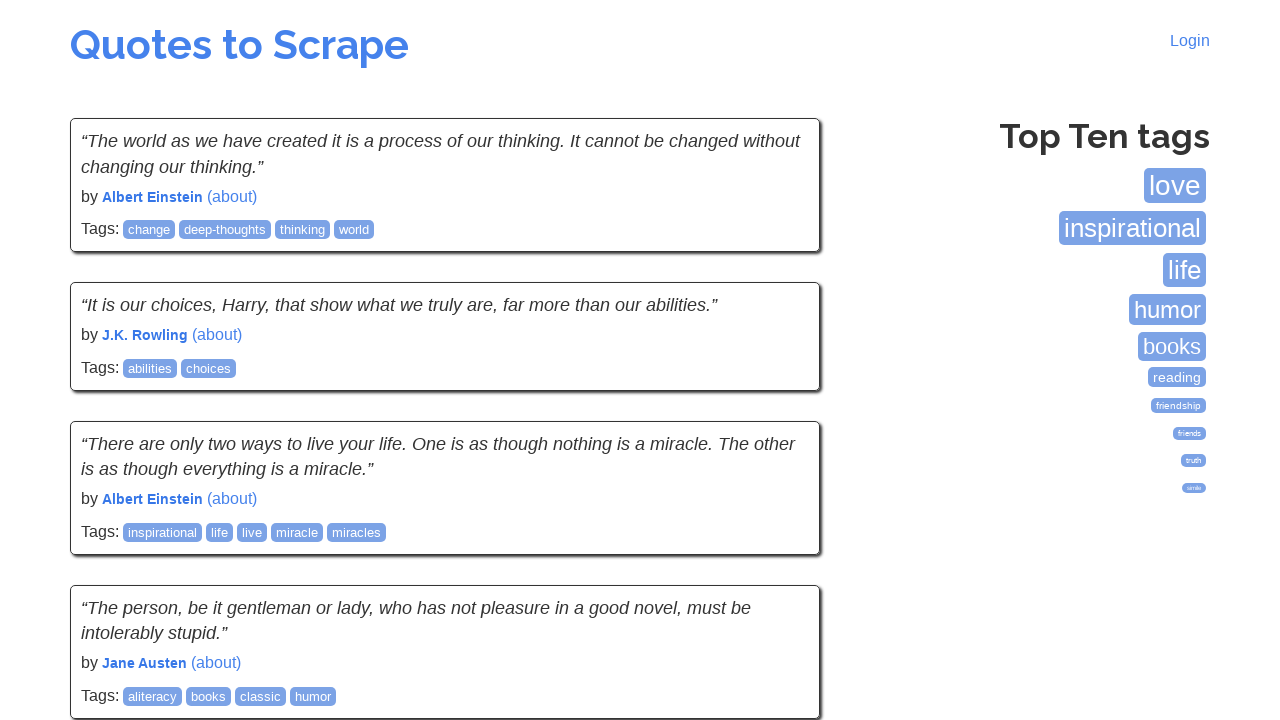

Waited for author elements to load on first page
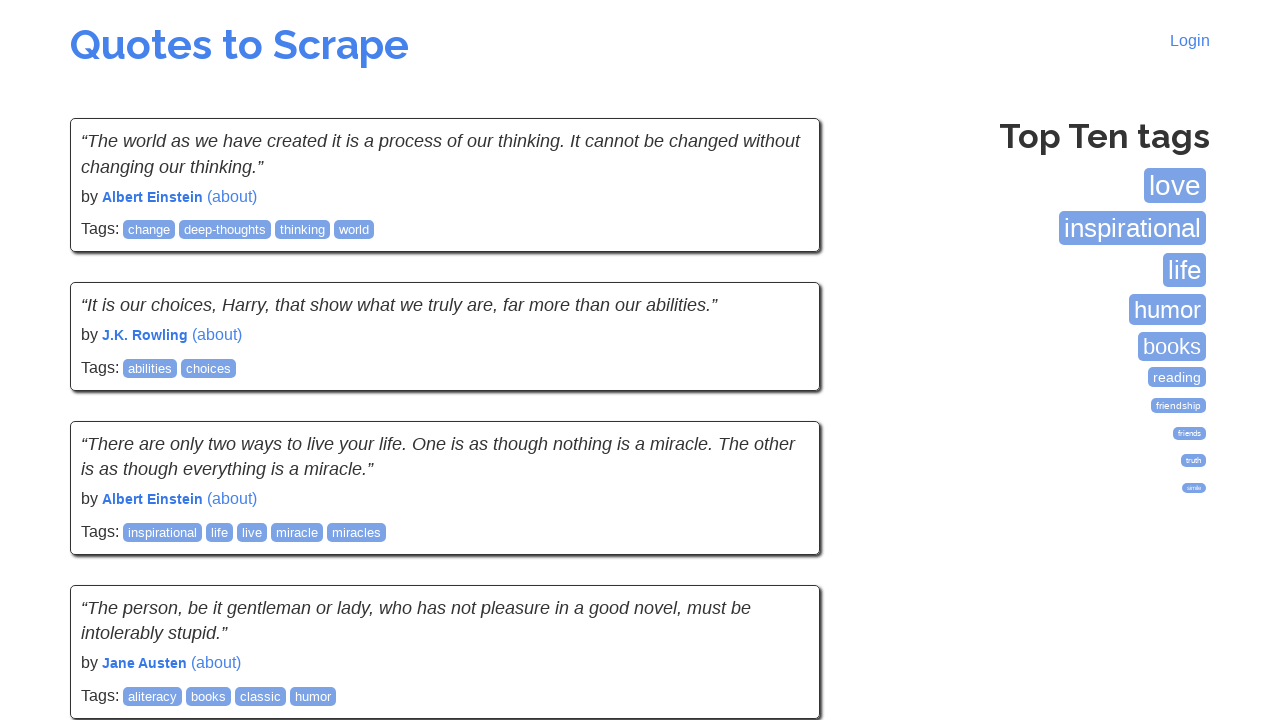

Clicked next page button to navigate to second page at (778, 542) on li.next a
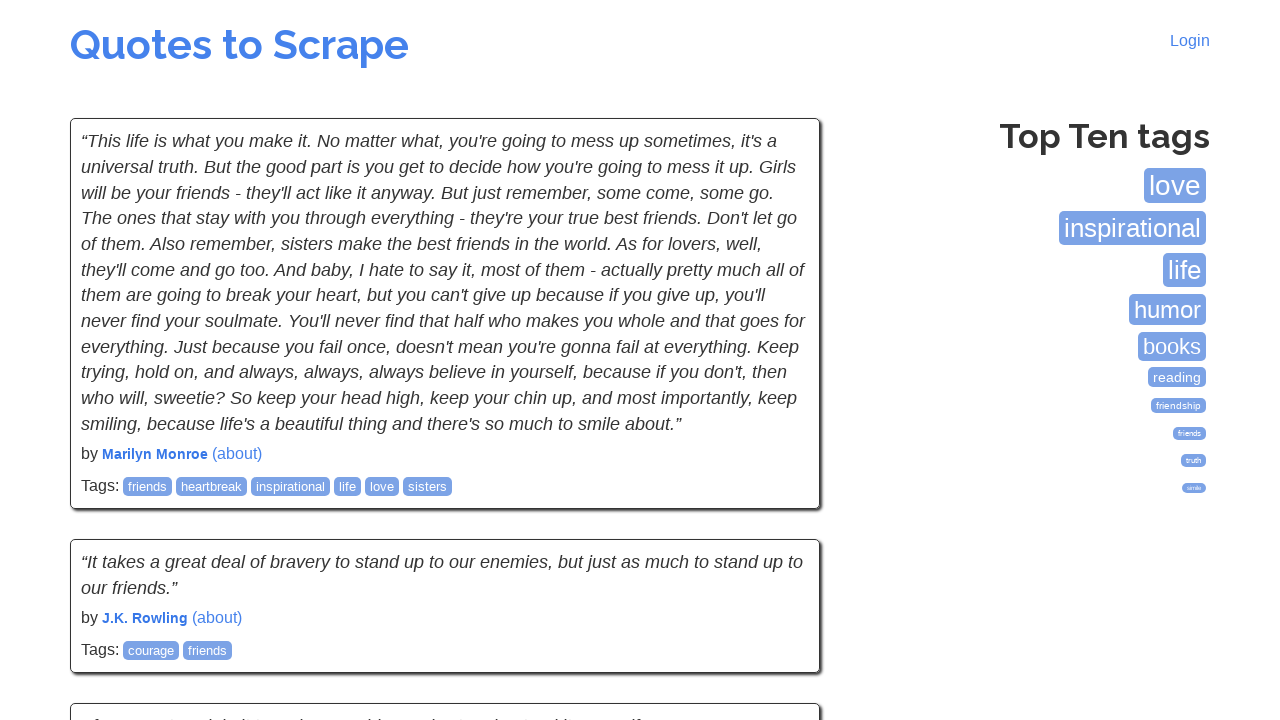

Waited for author elements to load on second page
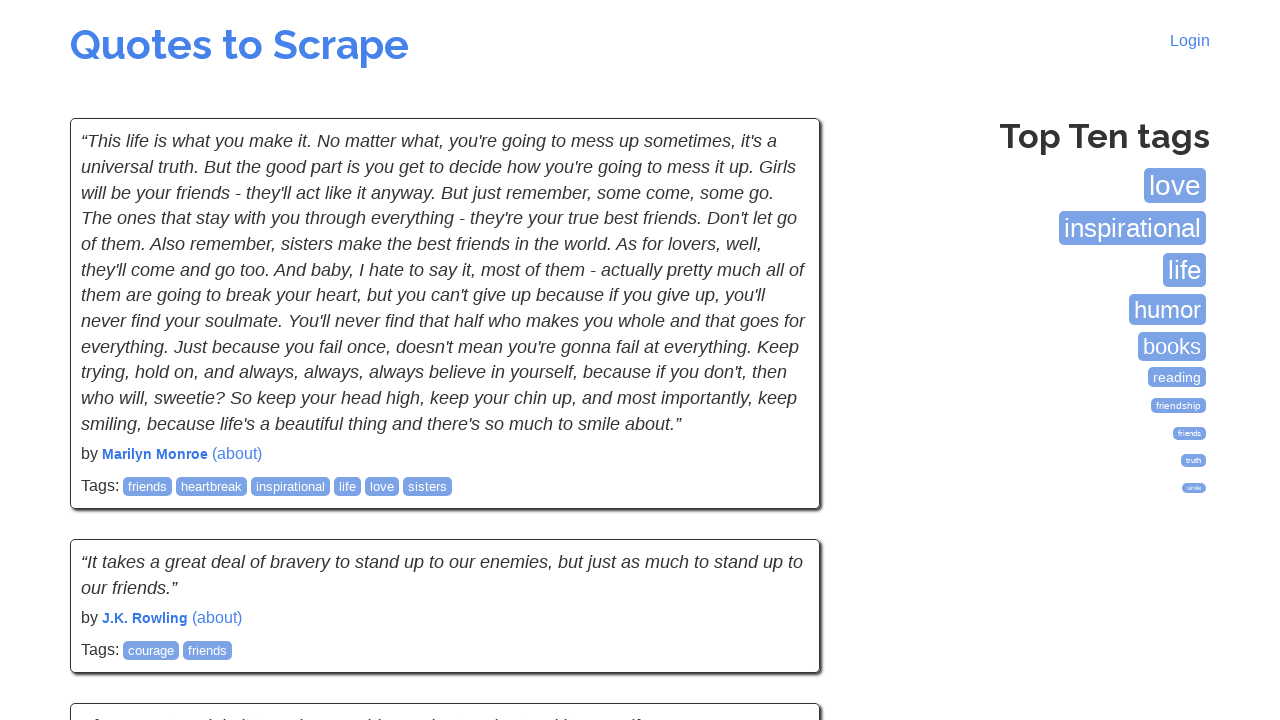

Retrieved all author elements from second page
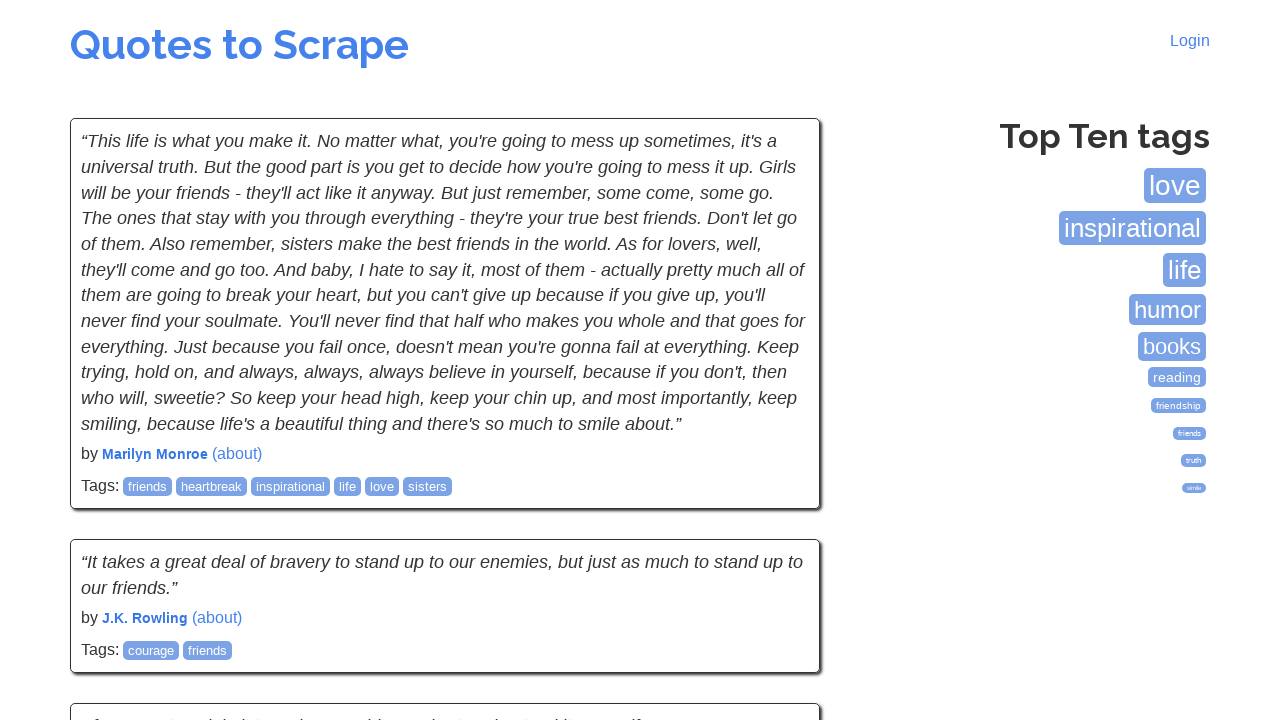

Verified second page contains 10 authors (more than 5)
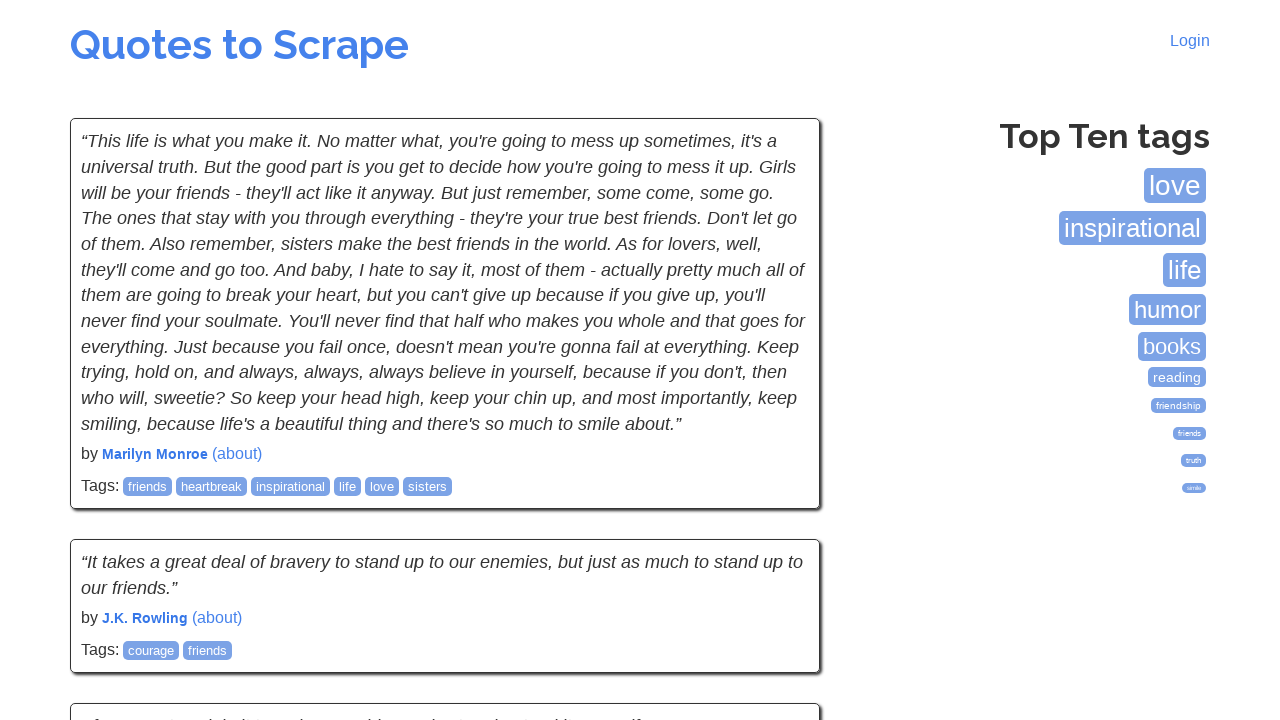

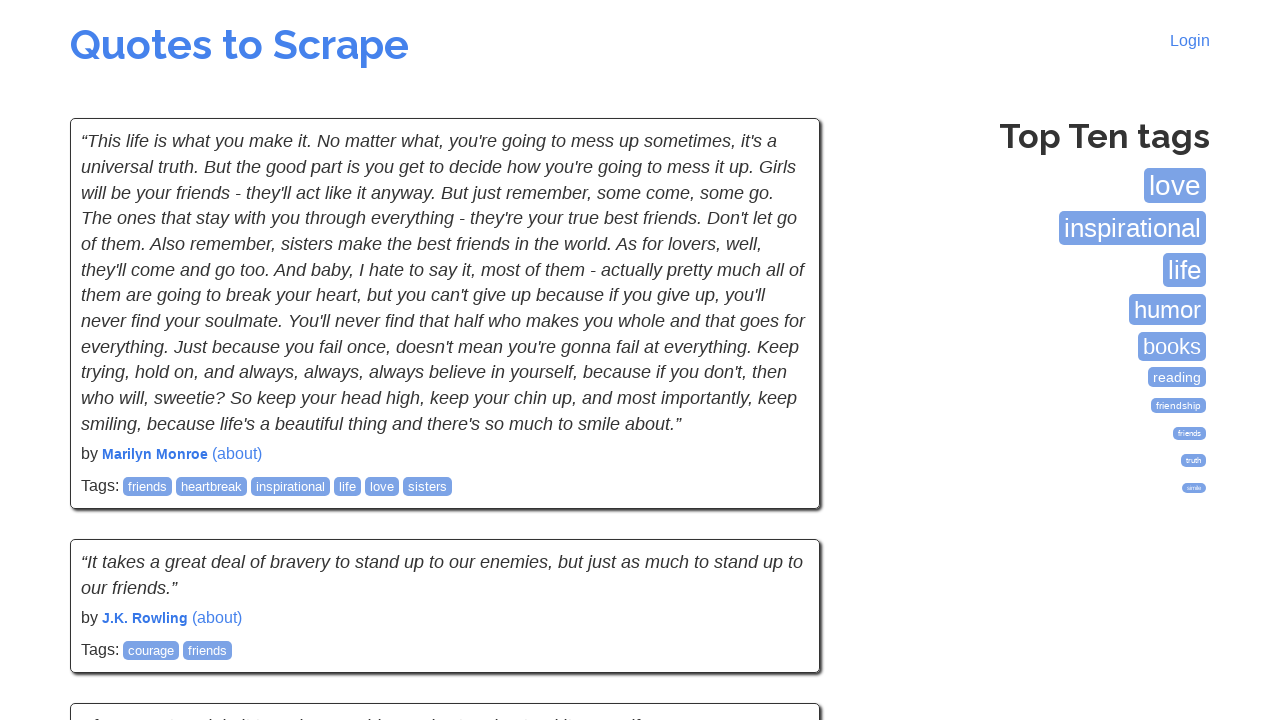